Tests drag and drop functionality by dragging mobile charger and laptop charger elements to their respective drop zones

Starting URL: https://demoapps.qspiders.com/ui/dragDrop/dragToCorrect?sublist=2

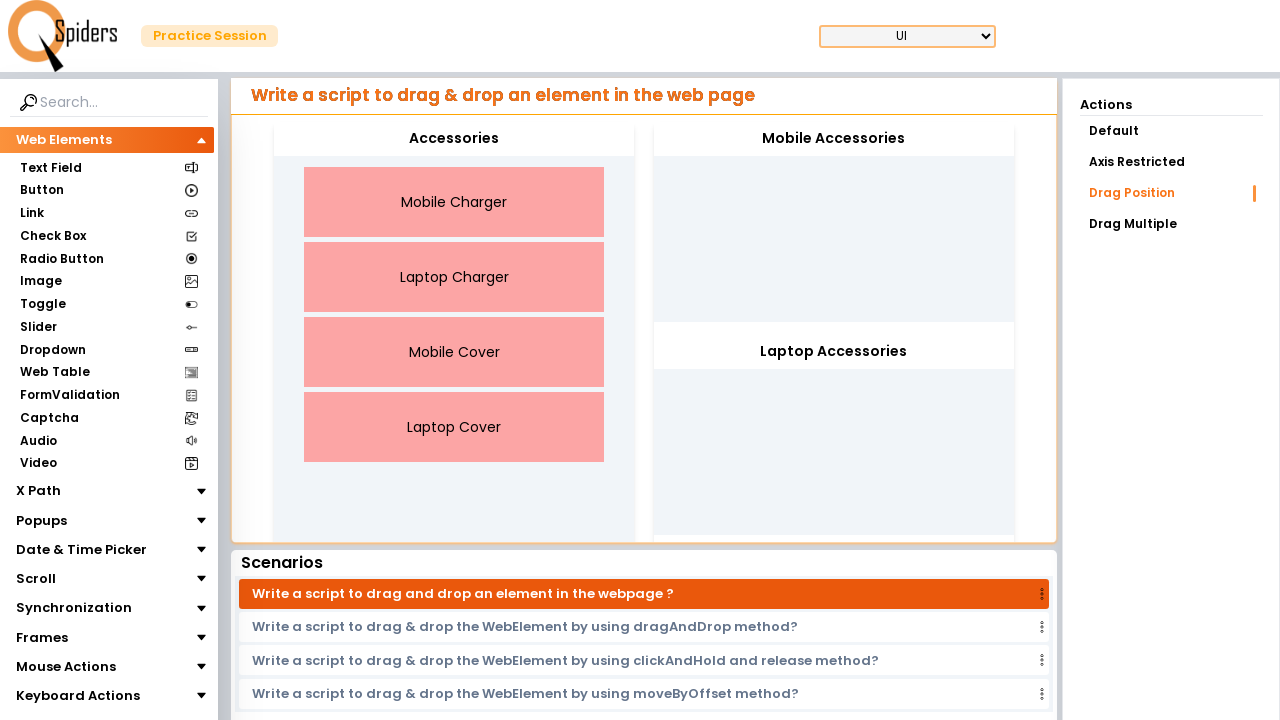

Waited for Mobile Charger element to load
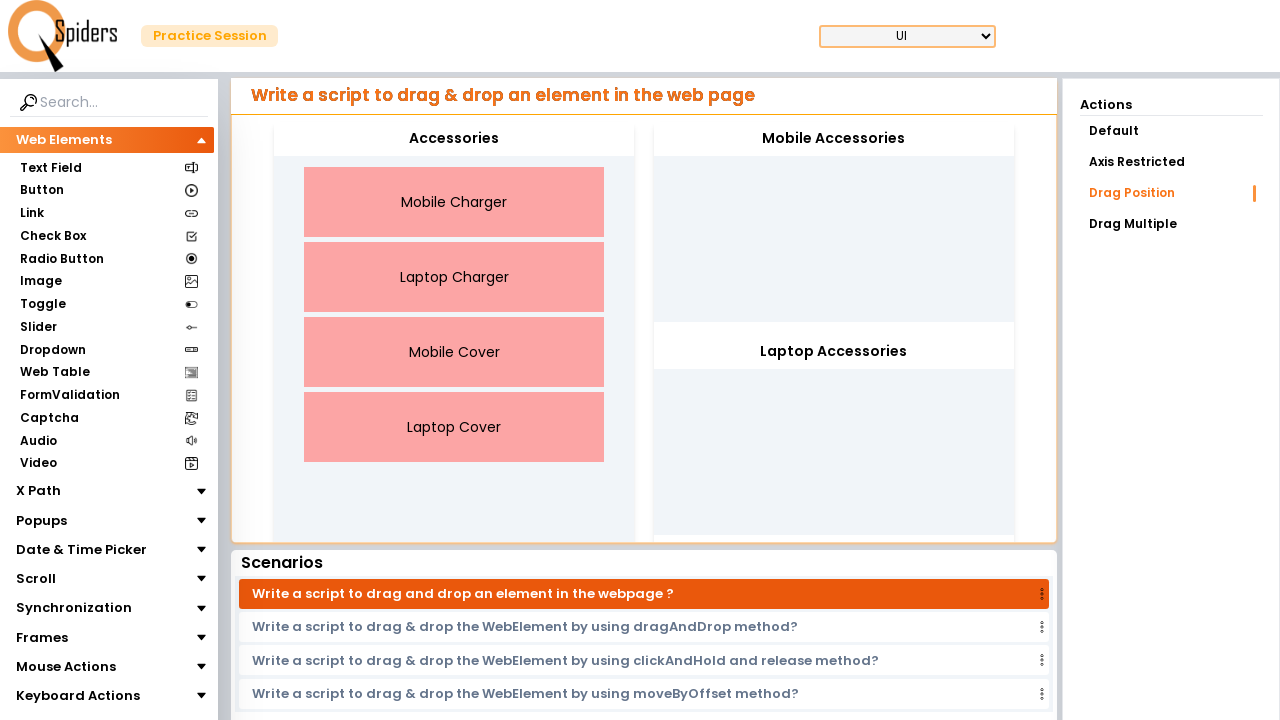

Located Mobile Charger draggable element
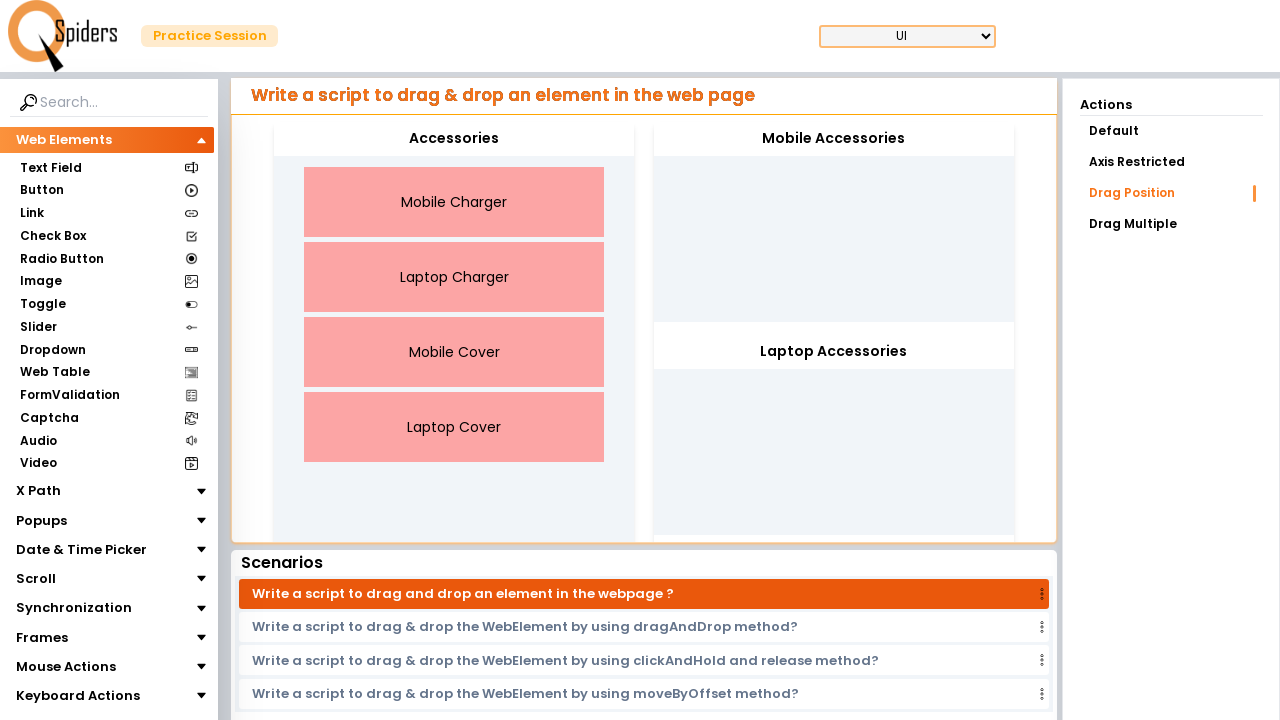

Located Laptop Charger draggable element
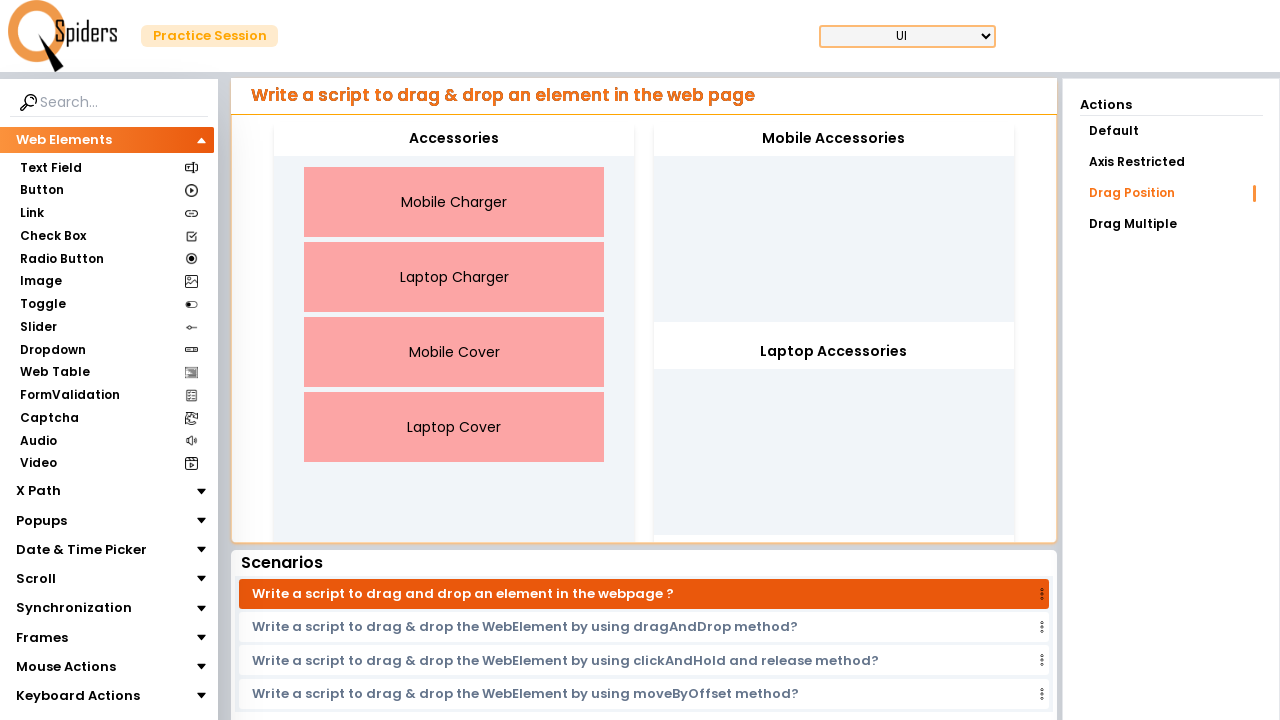

Located Mobile Charger drop zone
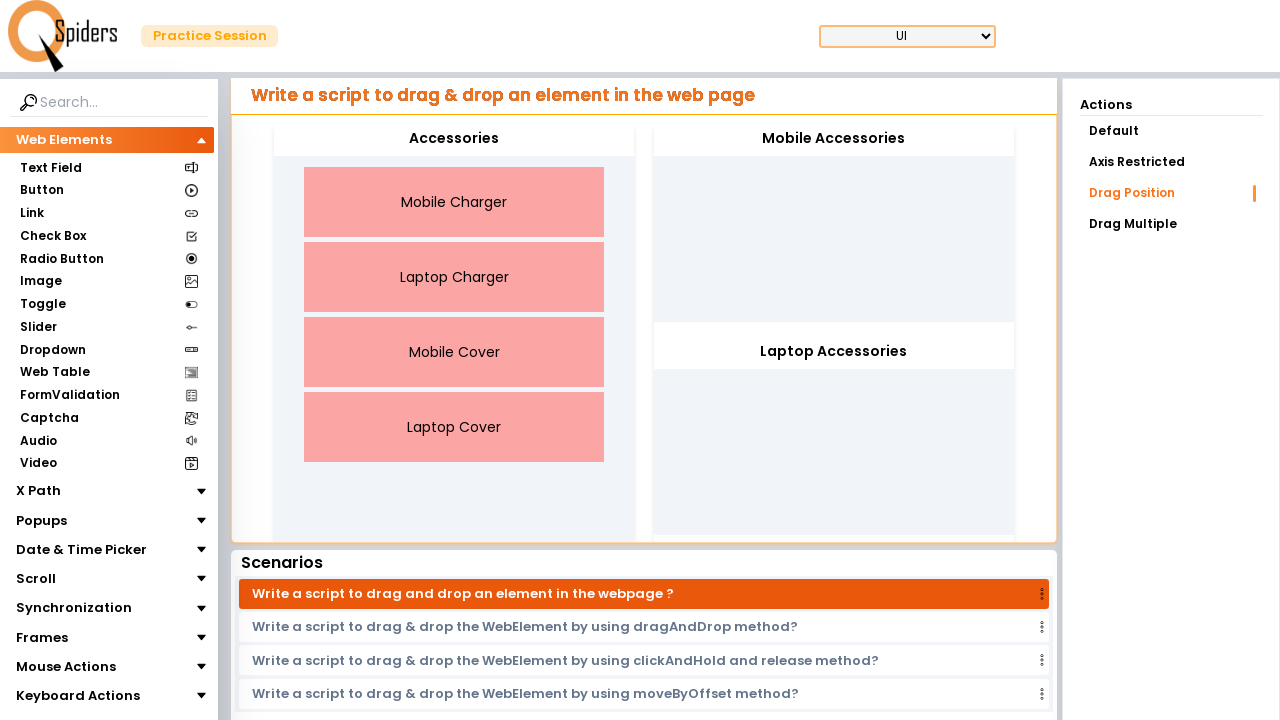

Located Laptop Charger drop zone
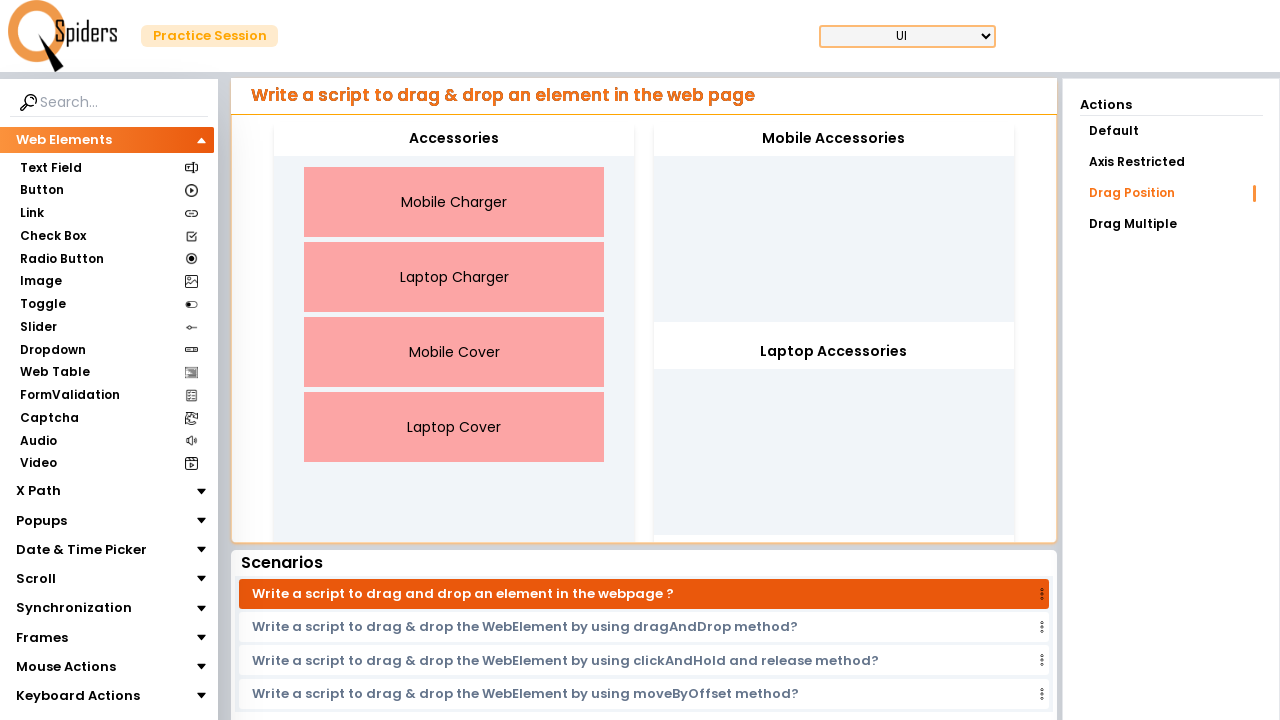

Dragged Mobile Charger to its drop zone at (834, 222)
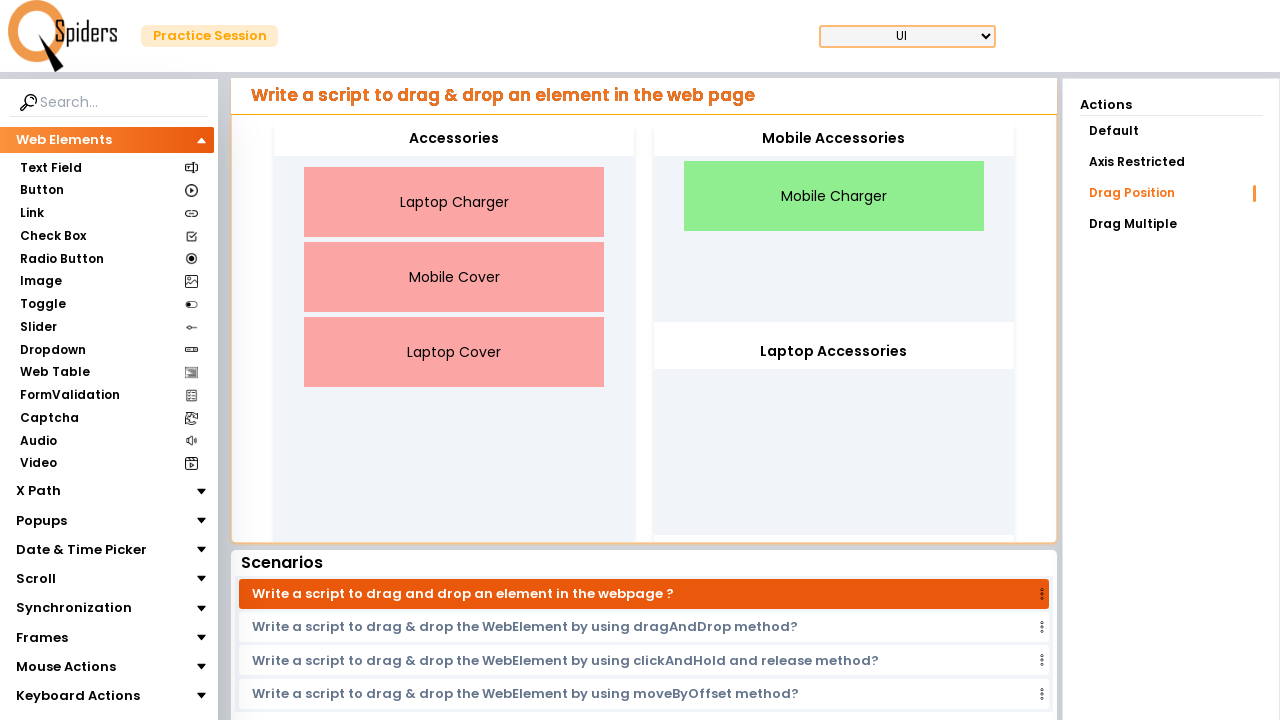

Dragged Laptop Charger to its drop zone at (834, 435)
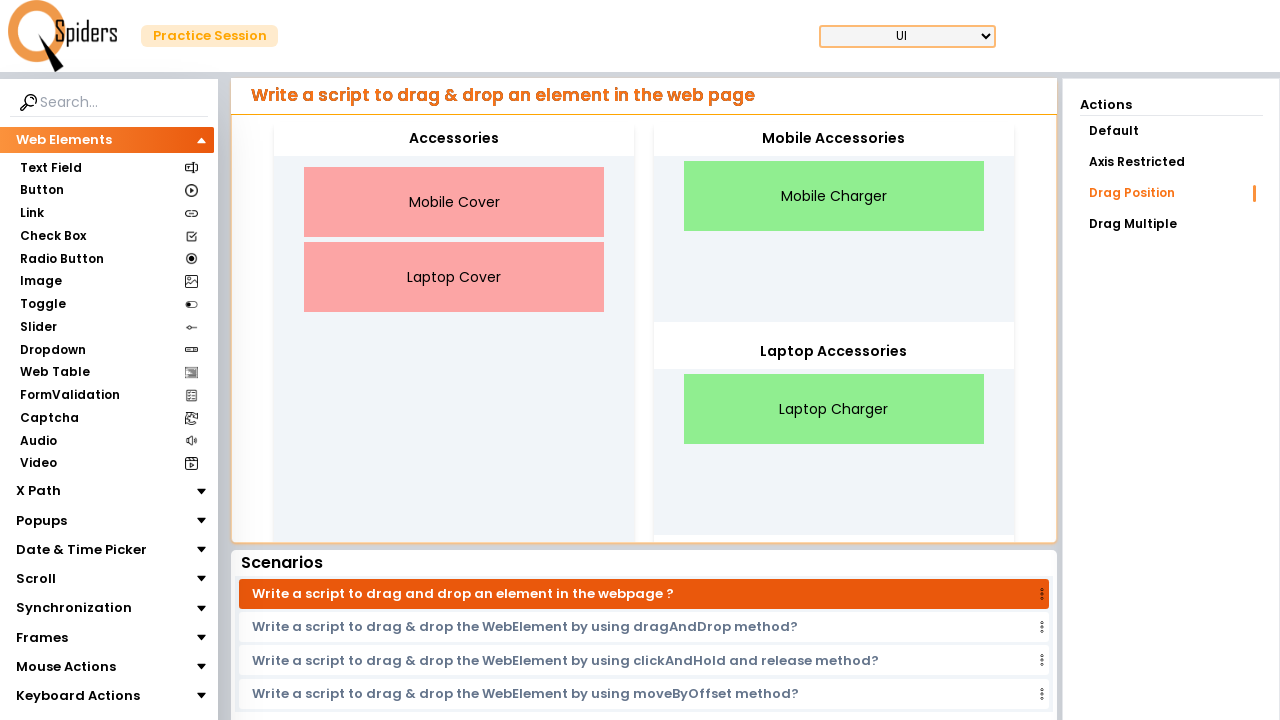

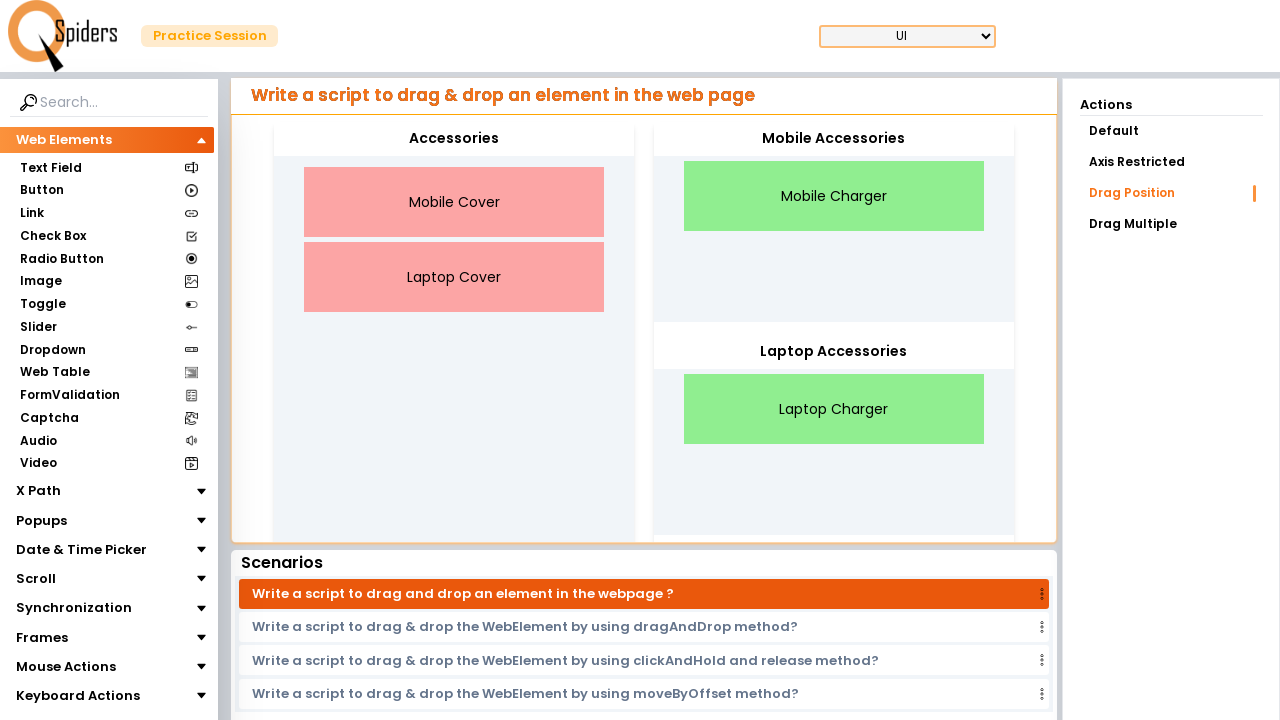